Opens the Skillfactory start page and verifies the page title matches the expected Russian title for the online IT school.

Starting URL: https://skillfactory.ru/

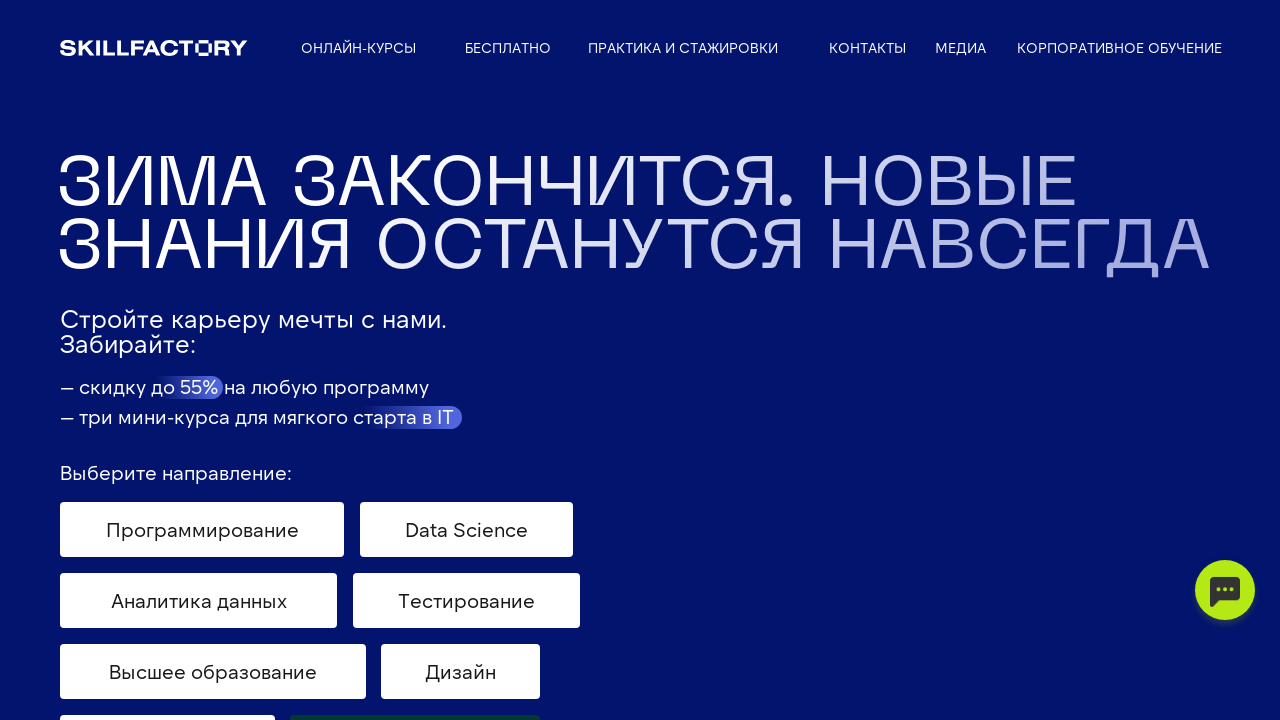

Navigated to Skillfactory start page
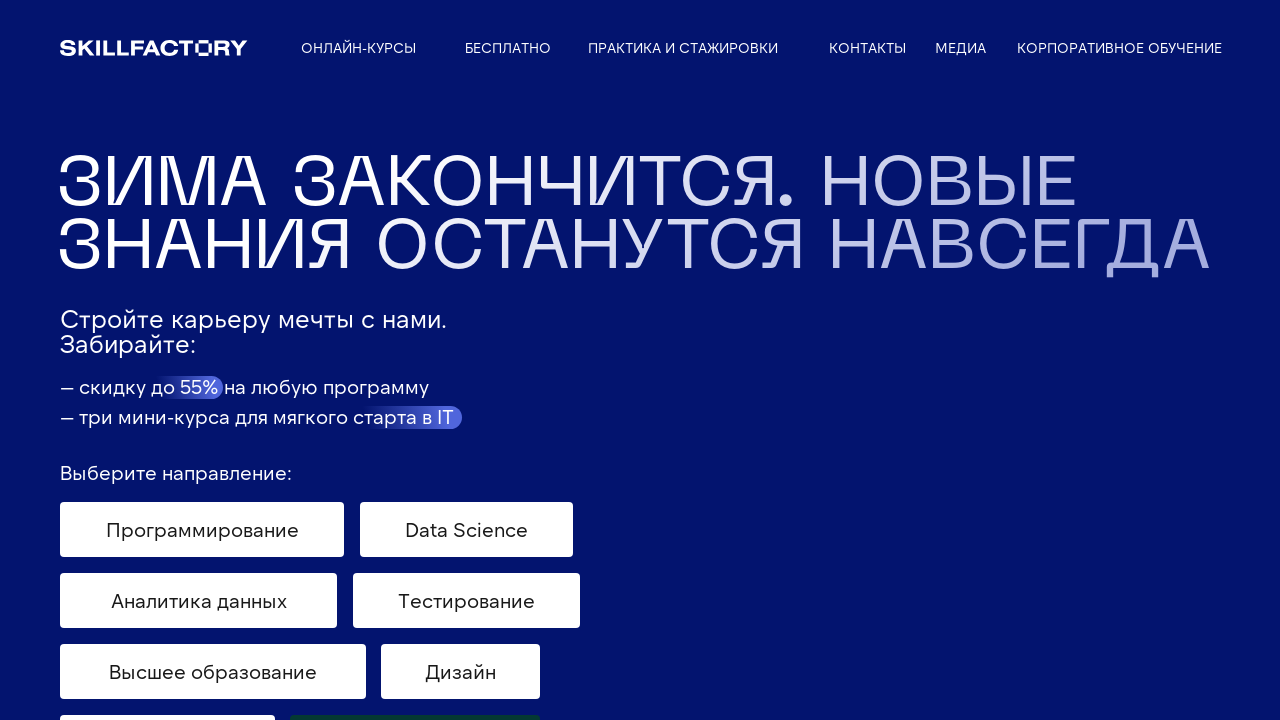

Verified page title matches expected Russian title for online IT school
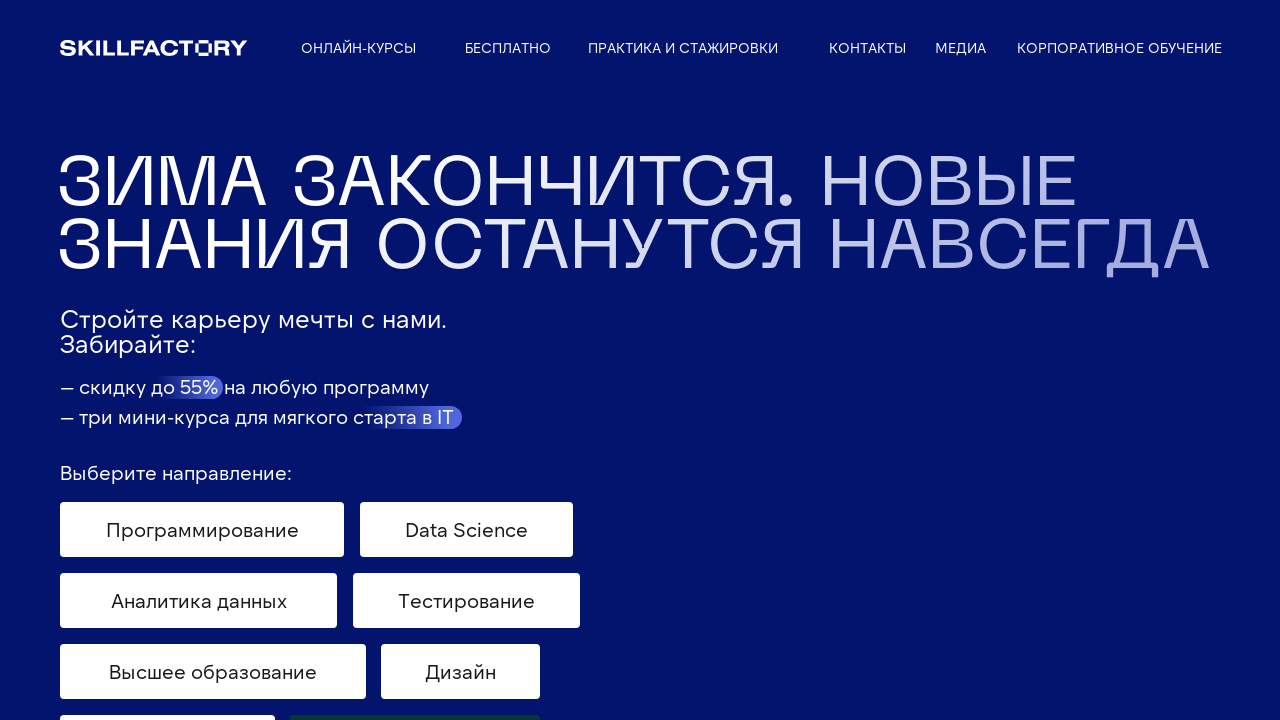

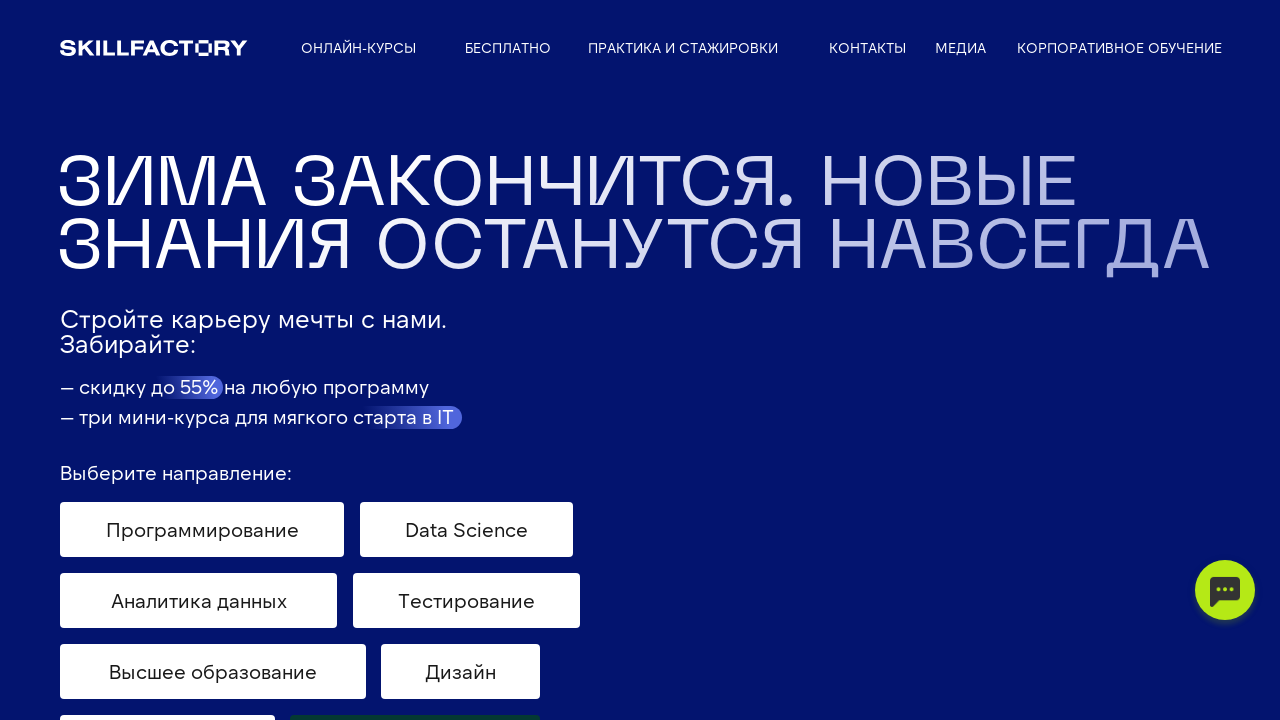